Checks NJ MVC appointment availability pages for REAL ID appointments by navigating to location pages and verifying that appointment cards with availability dates are displayed.

Starting URL: https://telegov.njportal.com/njmvc/AppointmentWizard/12

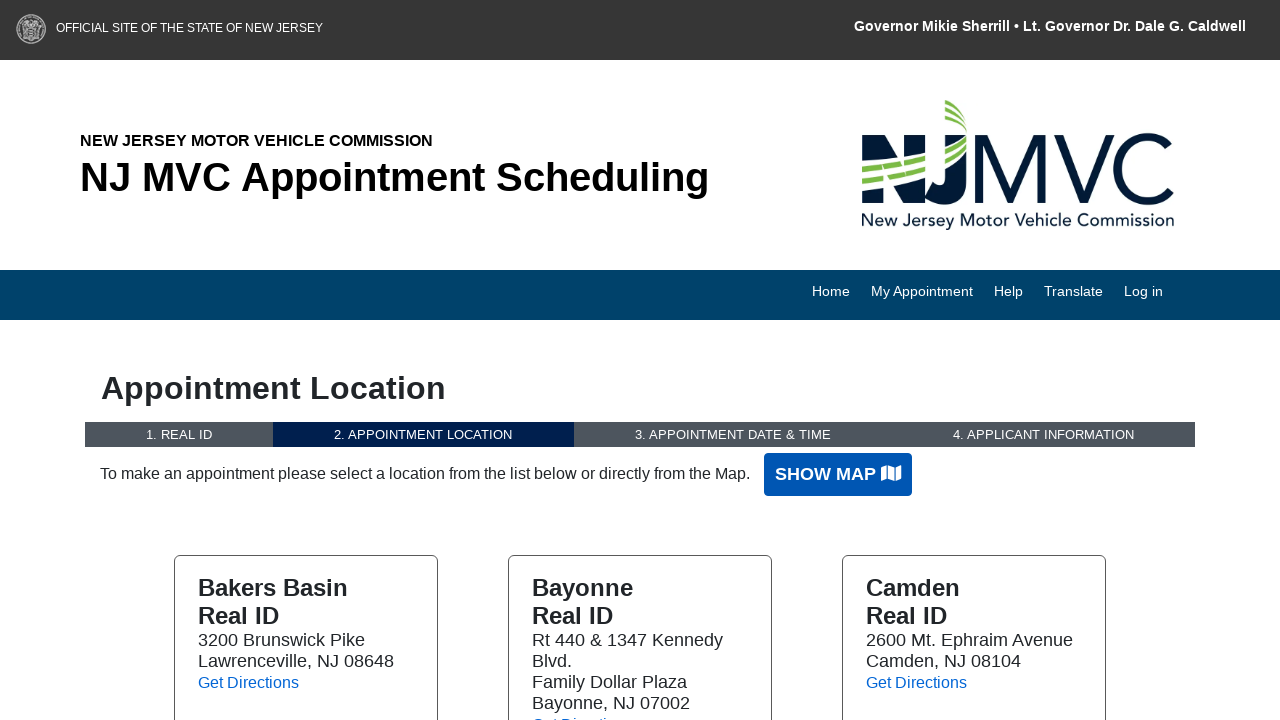

Waited for appointment cards to load on first location page
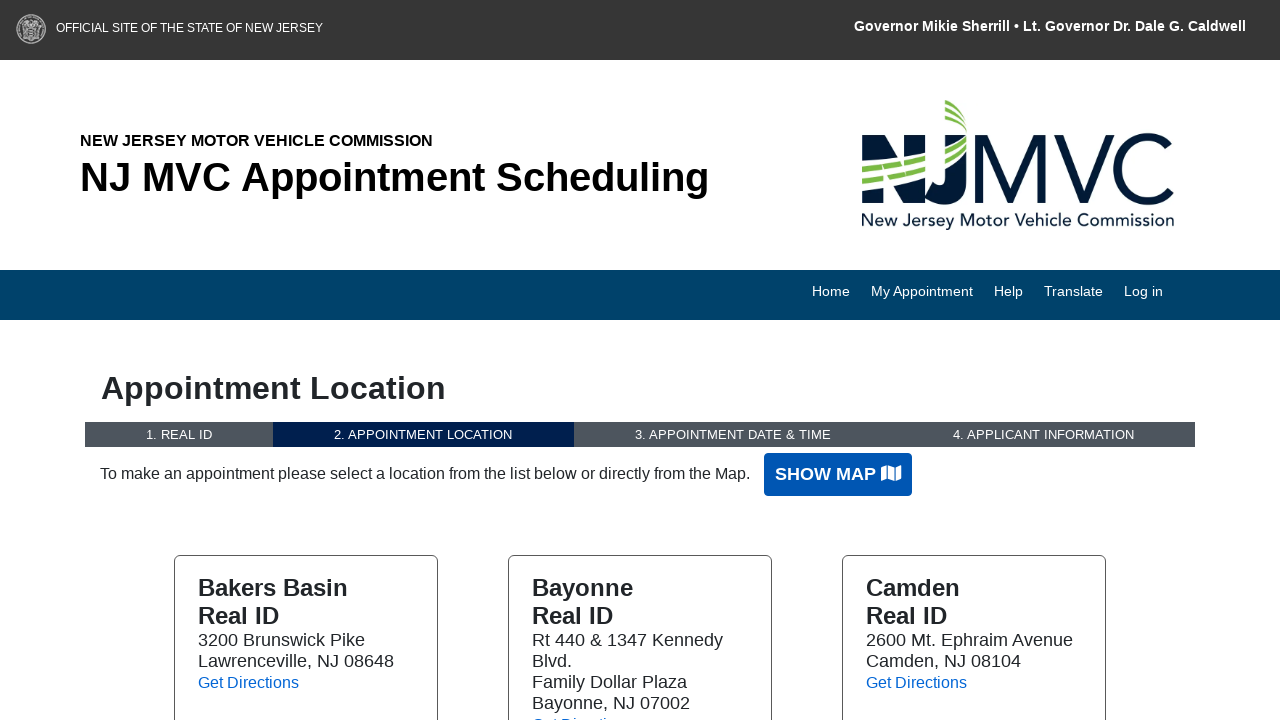

Located appointment cards on first location page
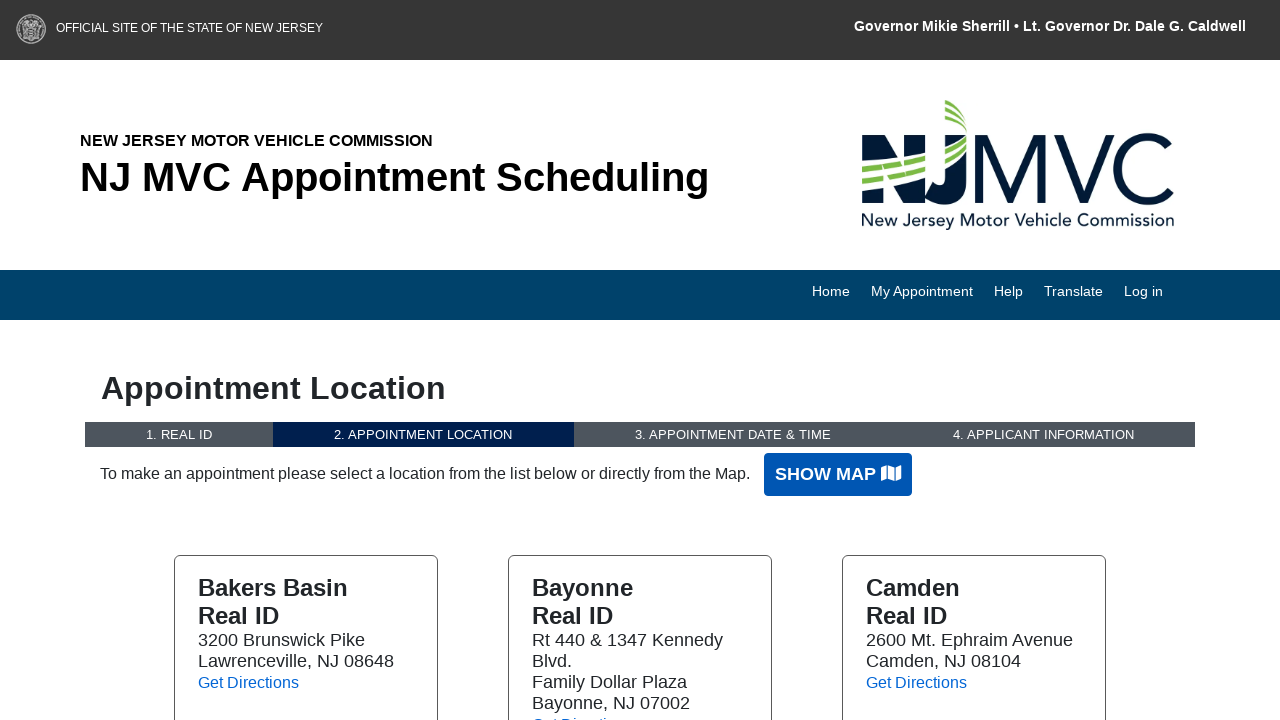

Verified first appointment card is visible on first location page
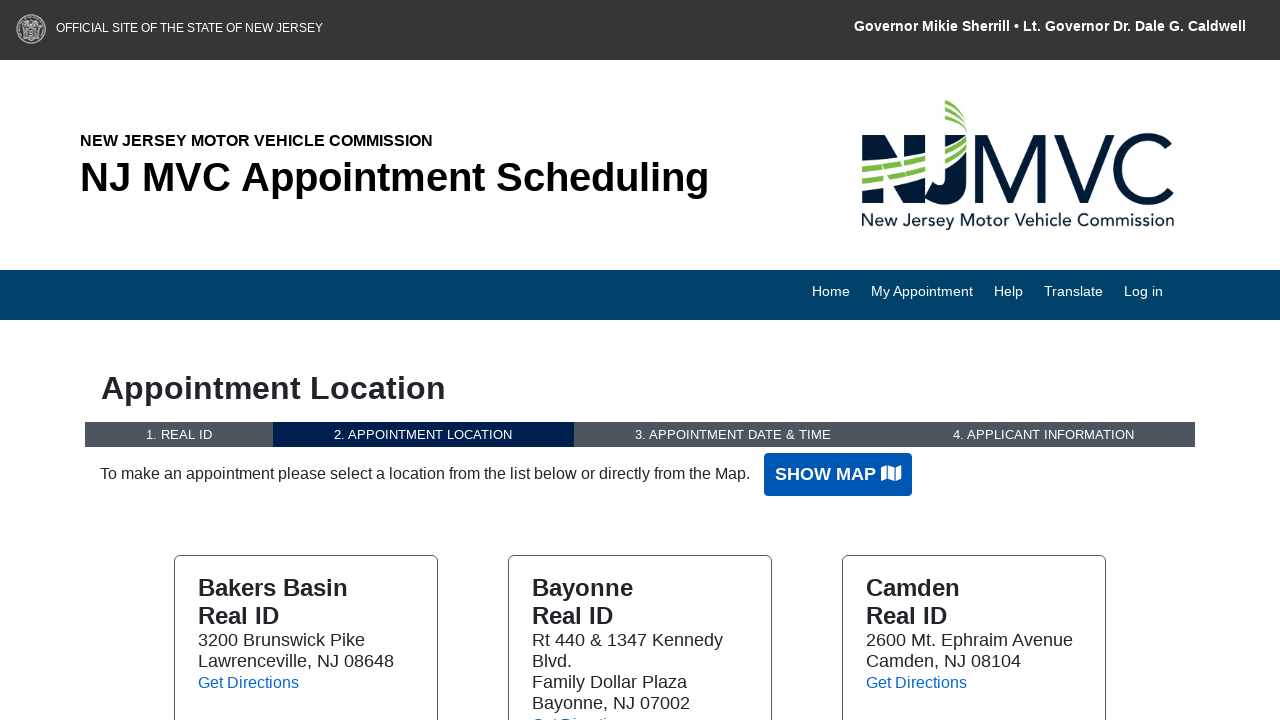

Navigated to second location page (AppointmentWizard/289)
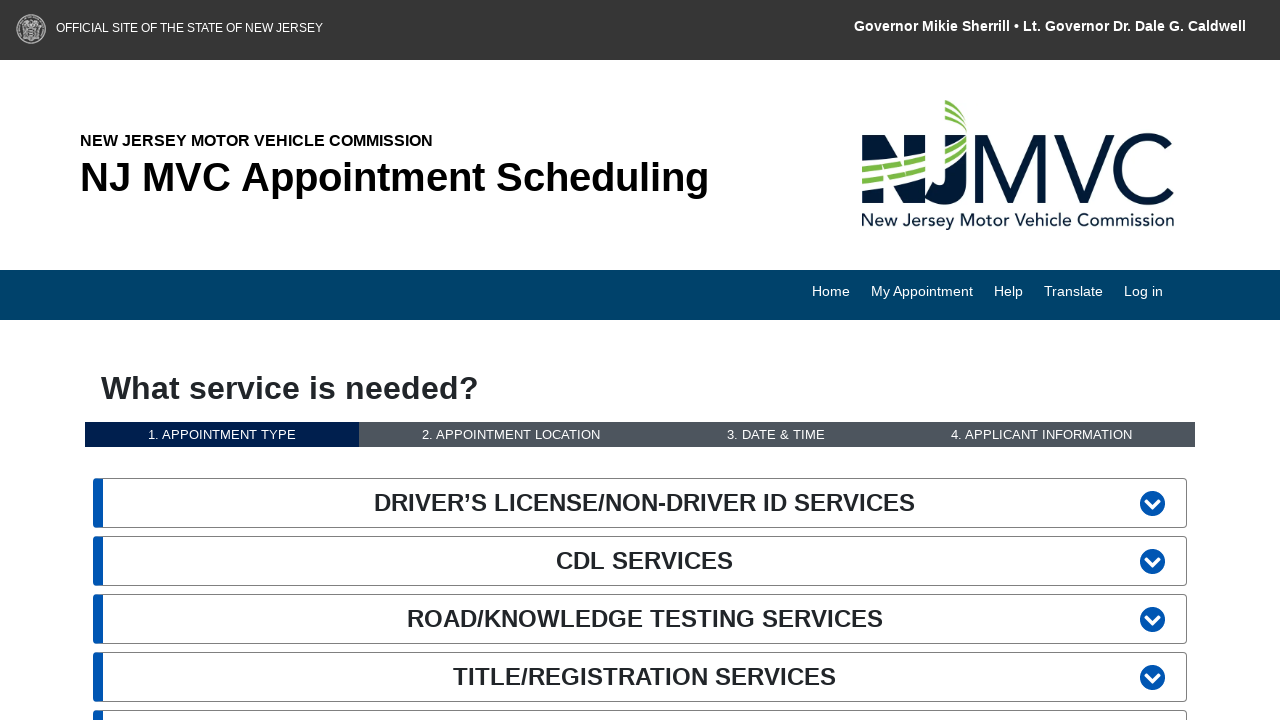

Waited for appointment cards to load on second location page
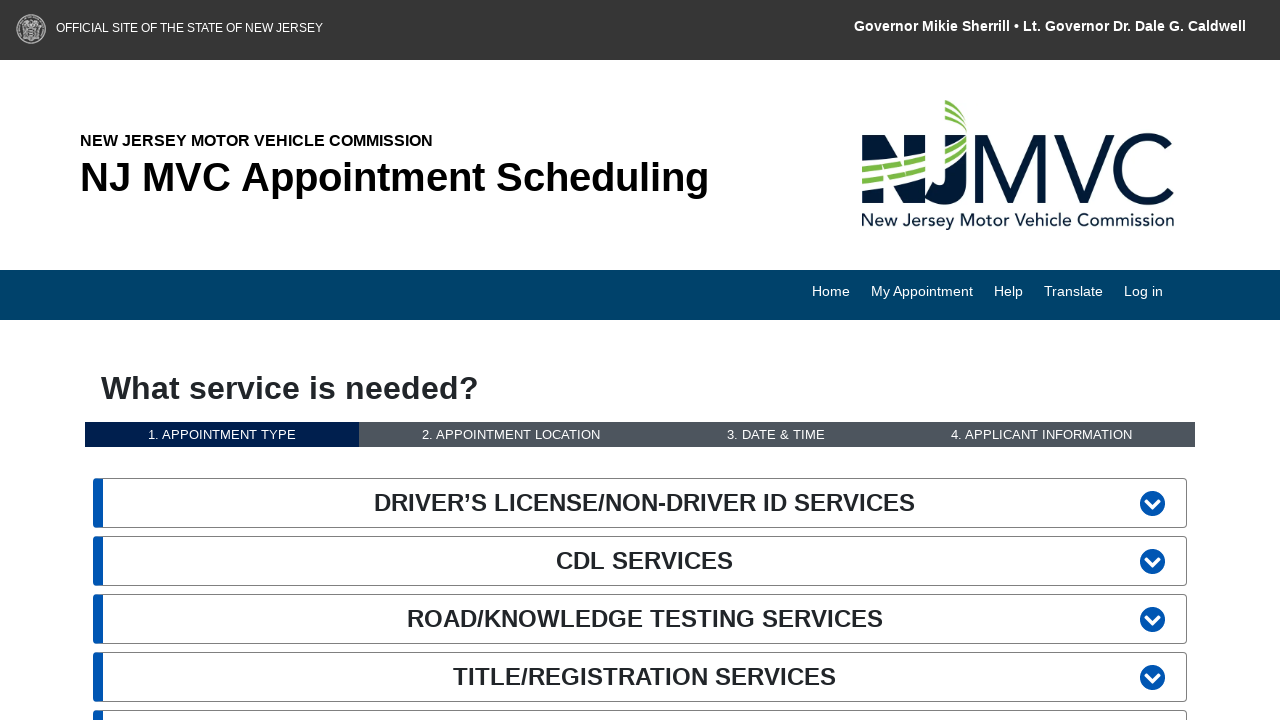

Located appointment cards on second location page
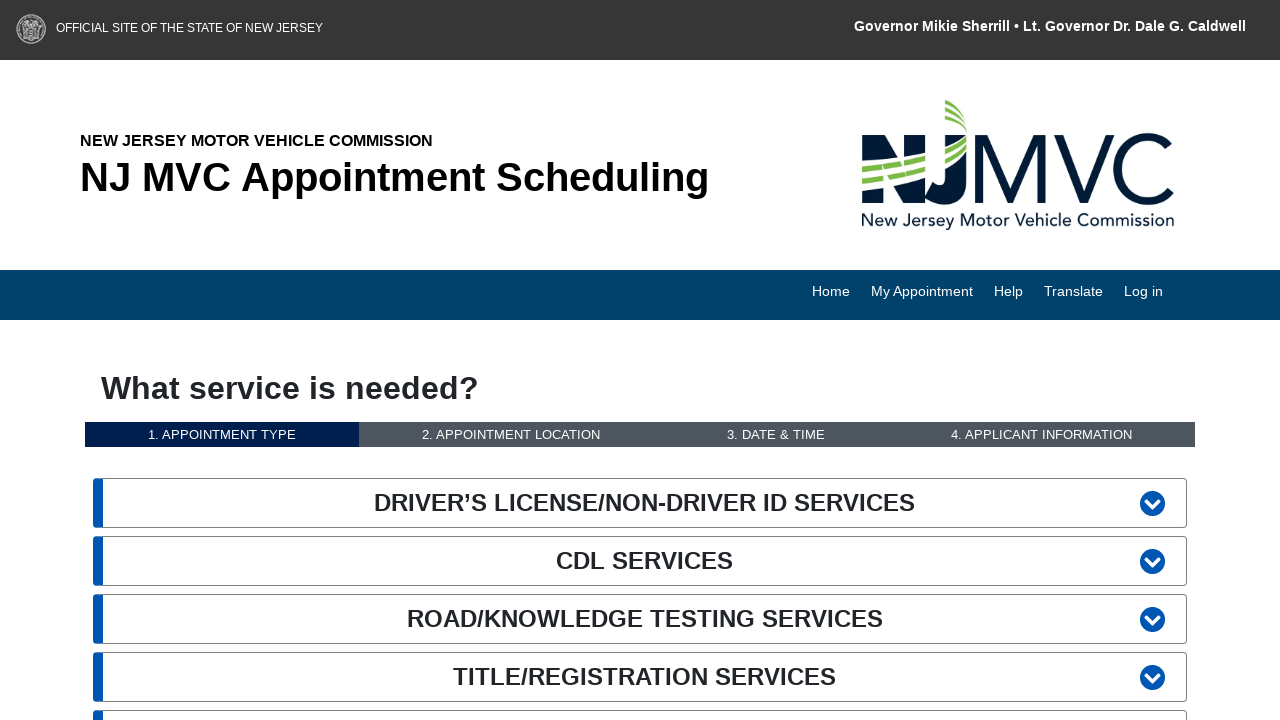

Verified first appointment card is visible on second location page
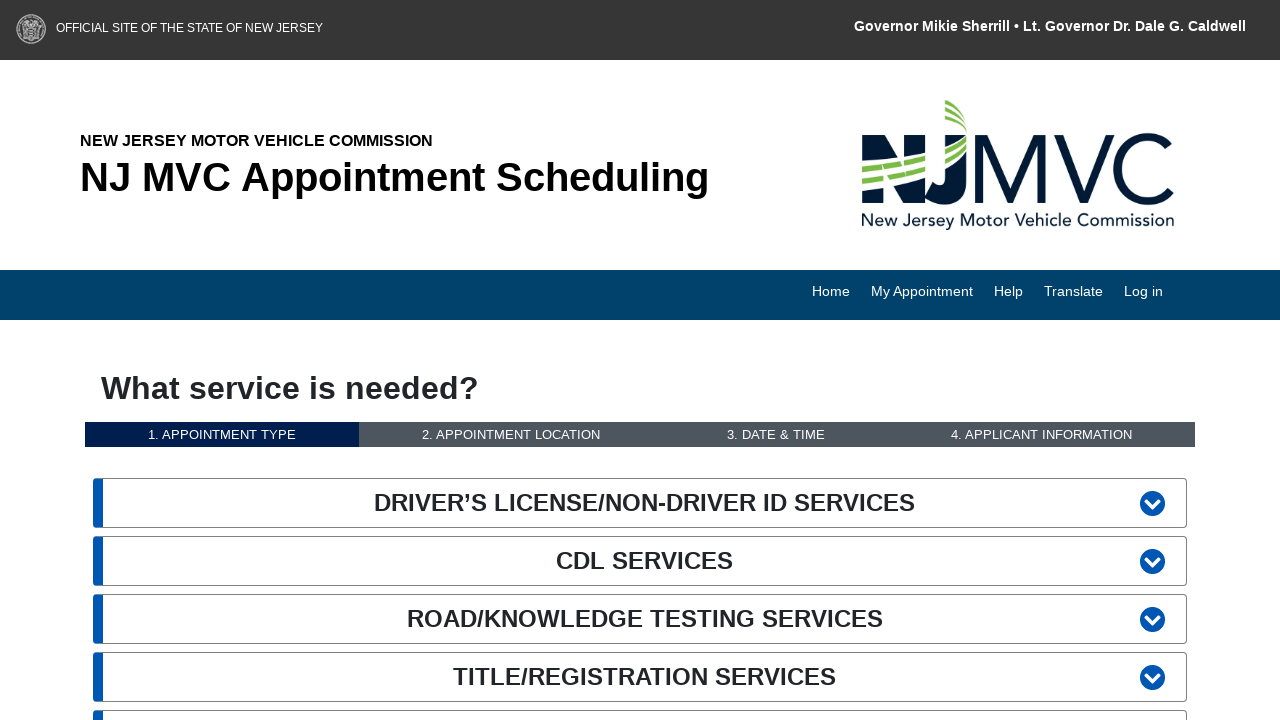

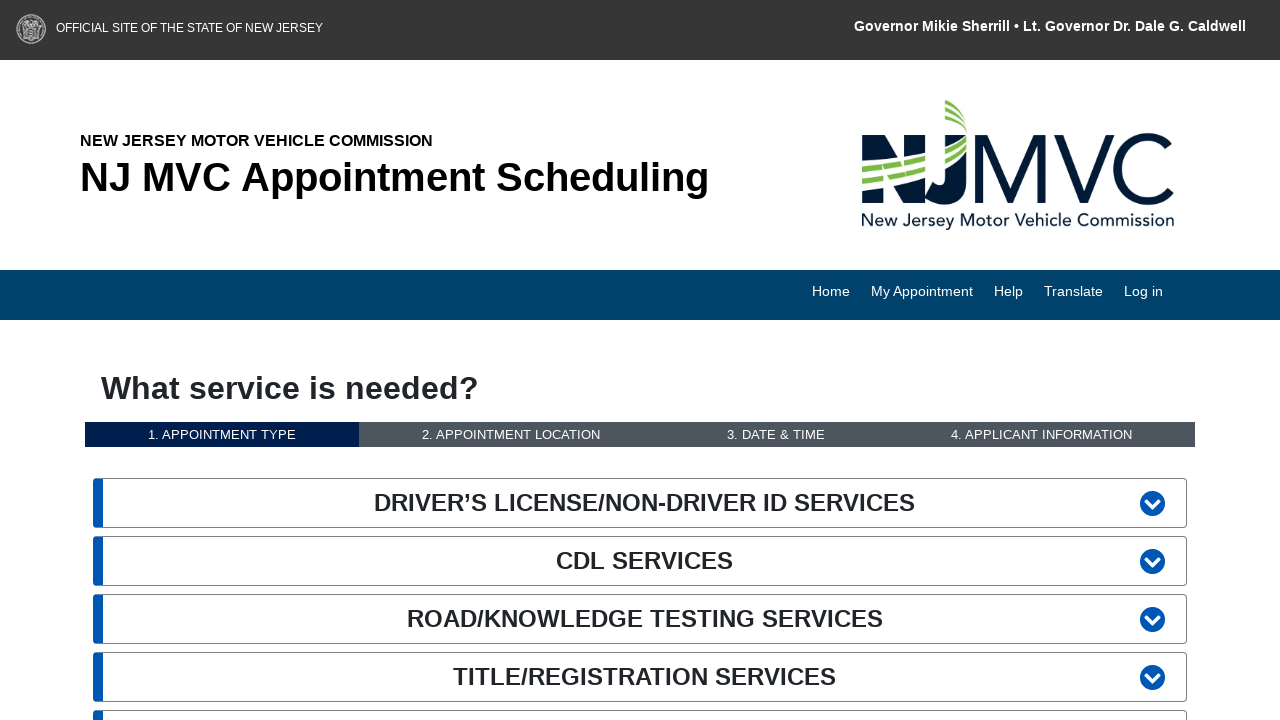